Tests entering text in a JavaScript prompt dialog and accepting it

Starting URL: https://automationfc.github.io/basic-form/index.html

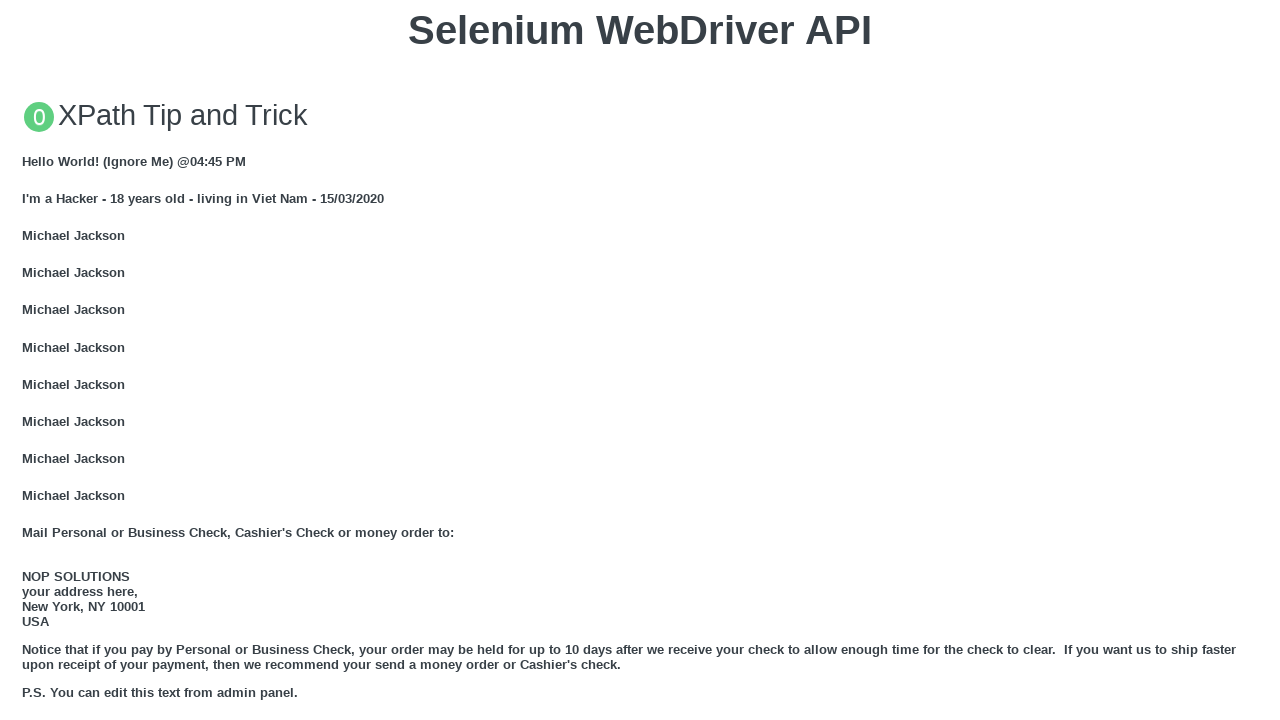

Set up dialog handler to accept prompt with text 'nguyenthithanh'
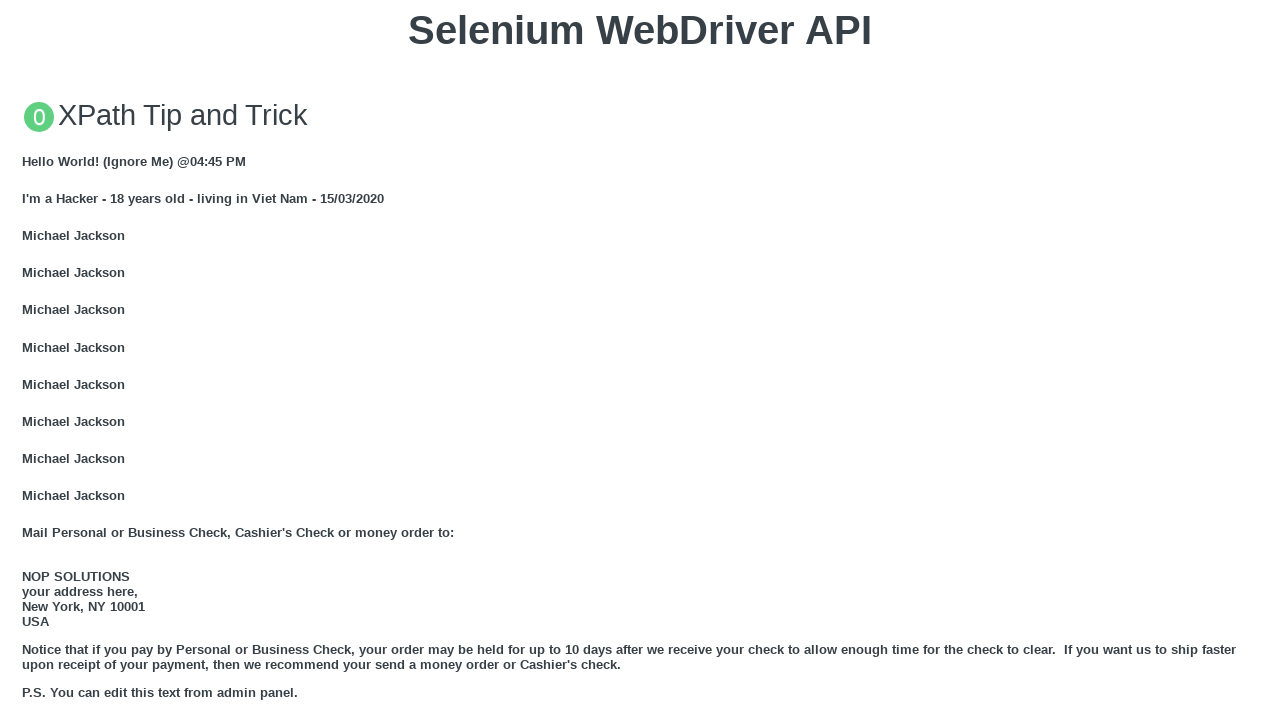

Clicked button to trigger JavaScript prompt dialog at (640, 360) on xpath=//button[text()='Click for JS Prompt']
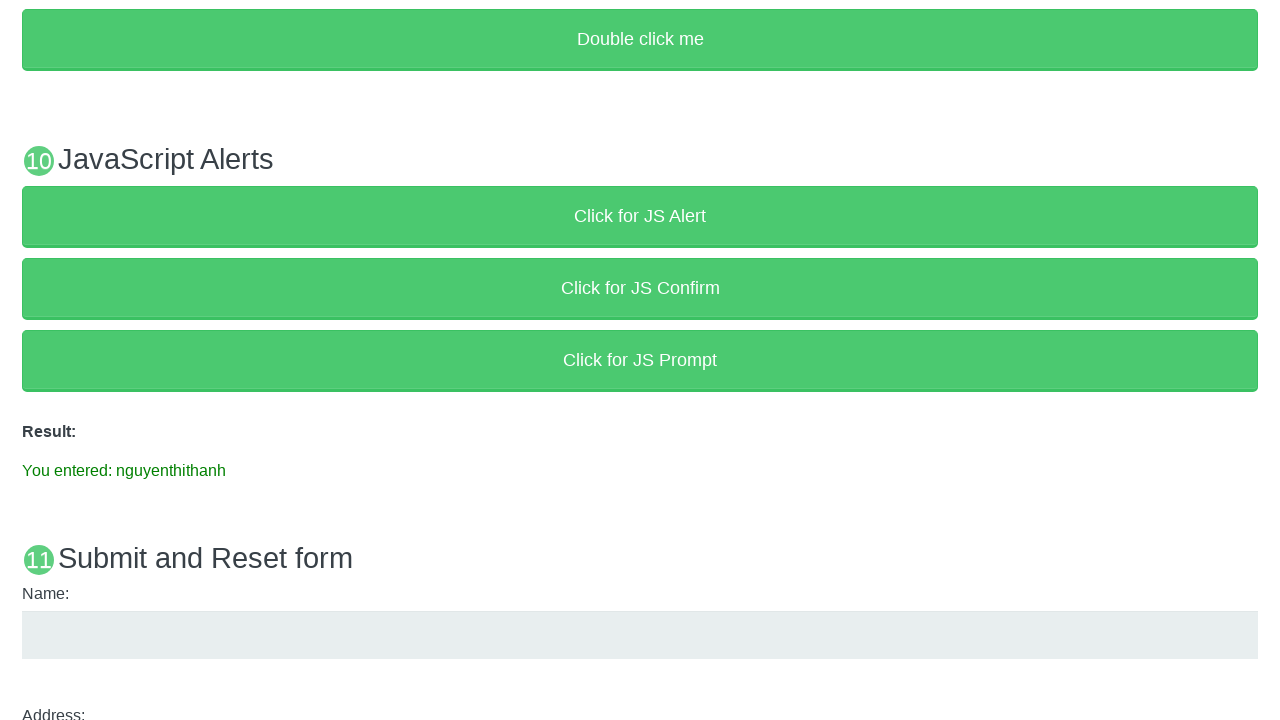

Verified that result displays the entered text 'You entered: nguyenthithanh'
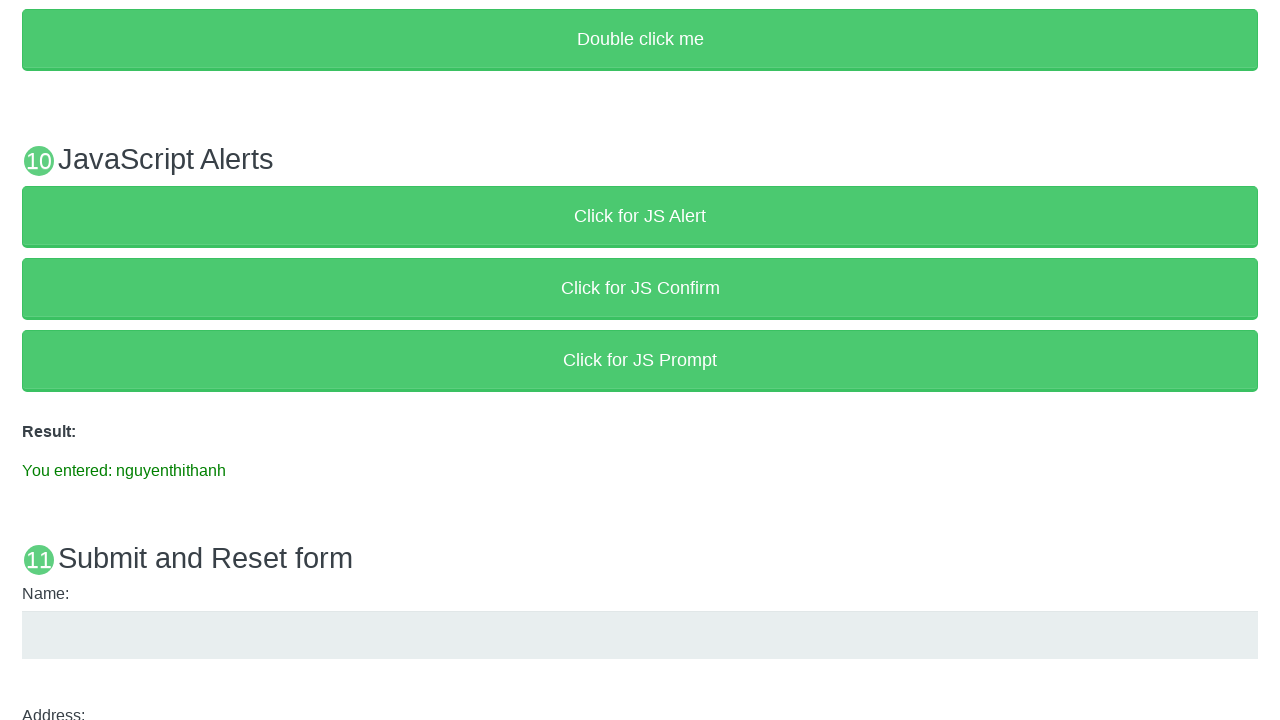

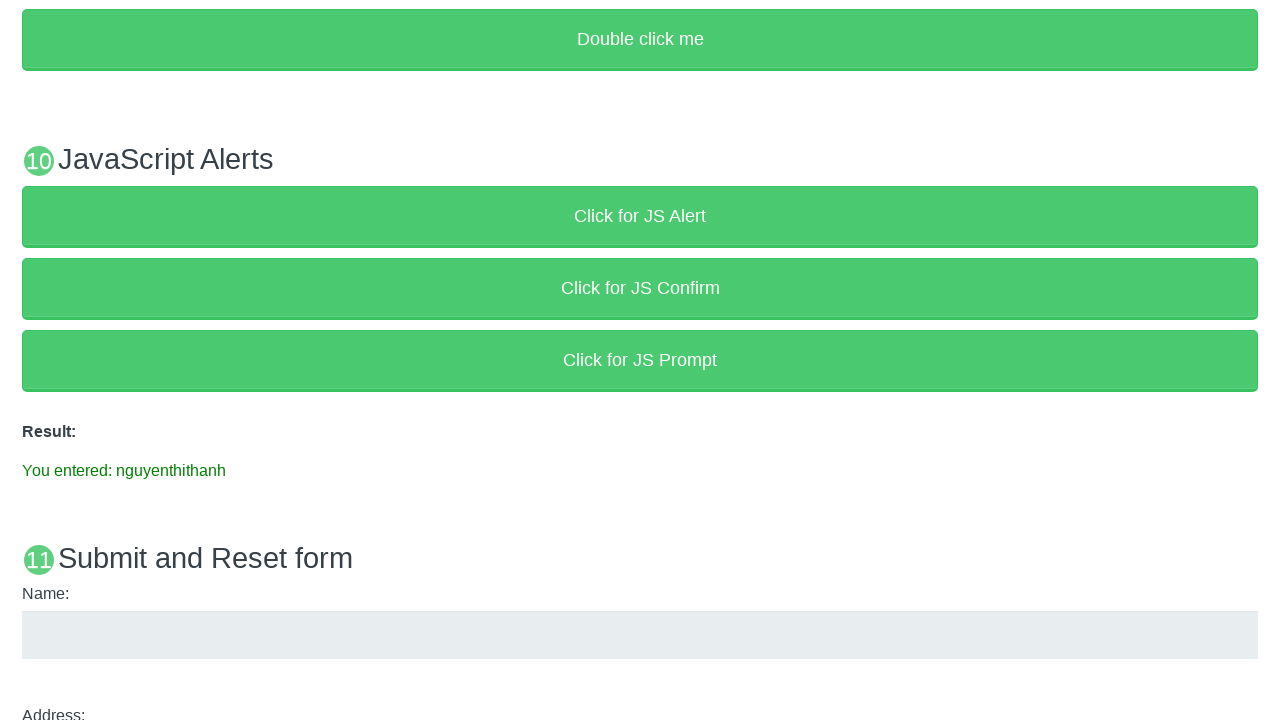